Tests radio button selection on a registration form by finding and clicking the "Male" radio button option

Starting URL: https://demo.automationtesting.in/Register.html

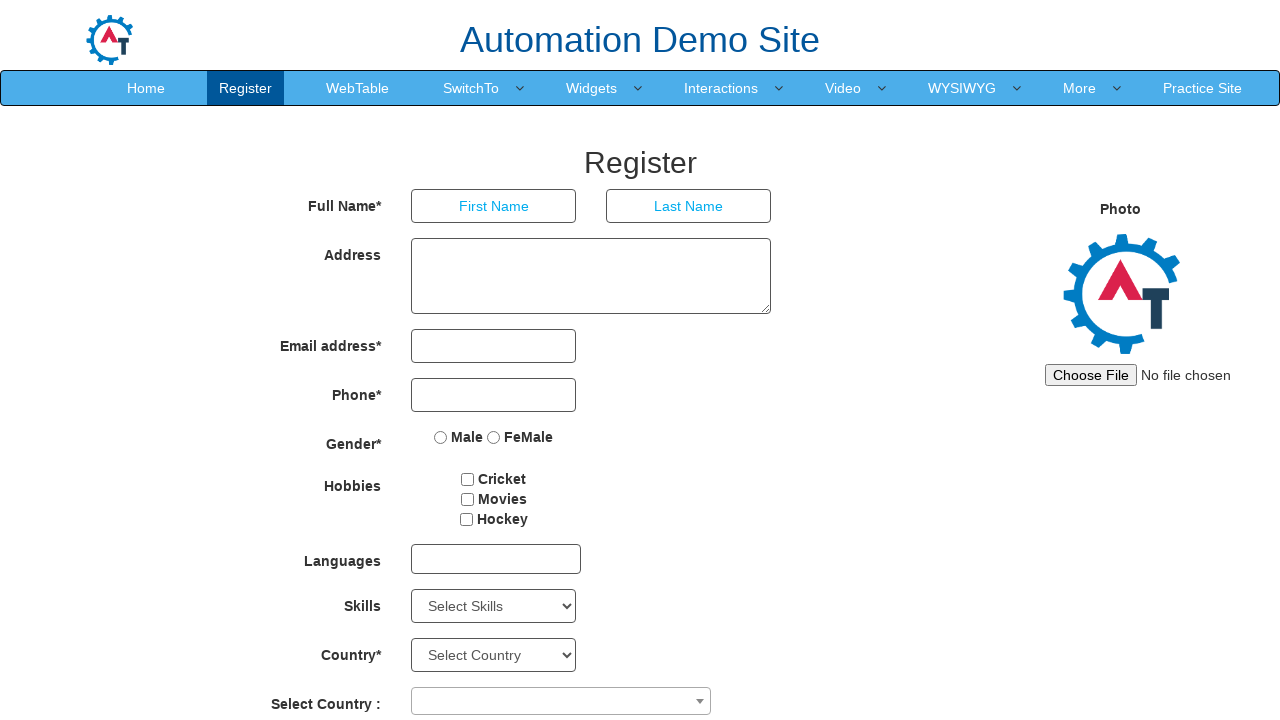

Navigated to registration form at https://demo.automationtesting.in/Register.html
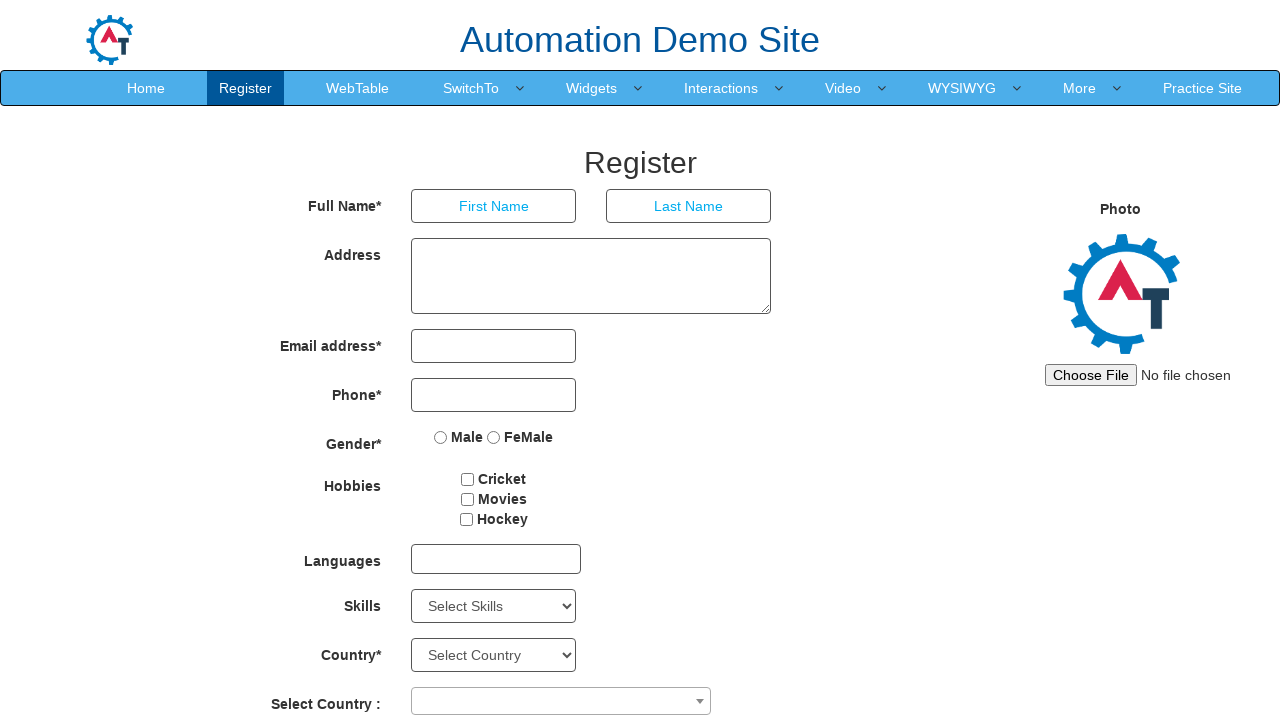

Clicked the Male radio button option at (441, 437) on input[type='radio'][value='Male']
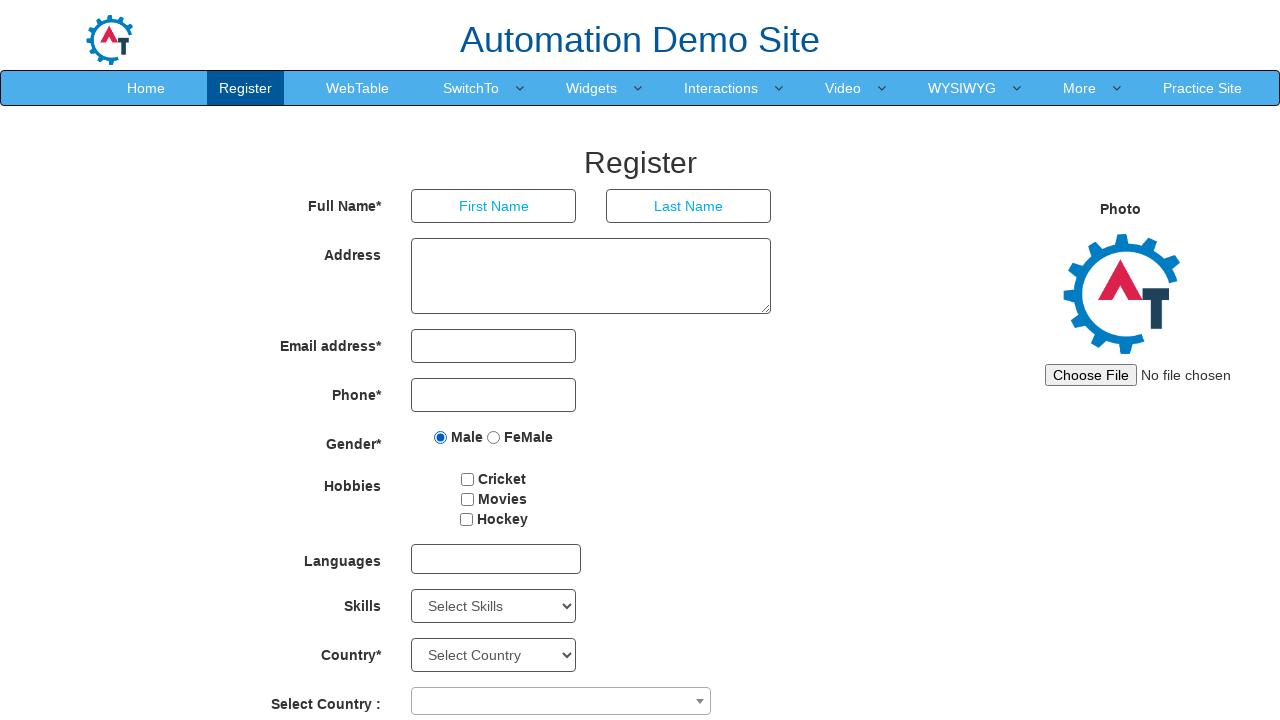

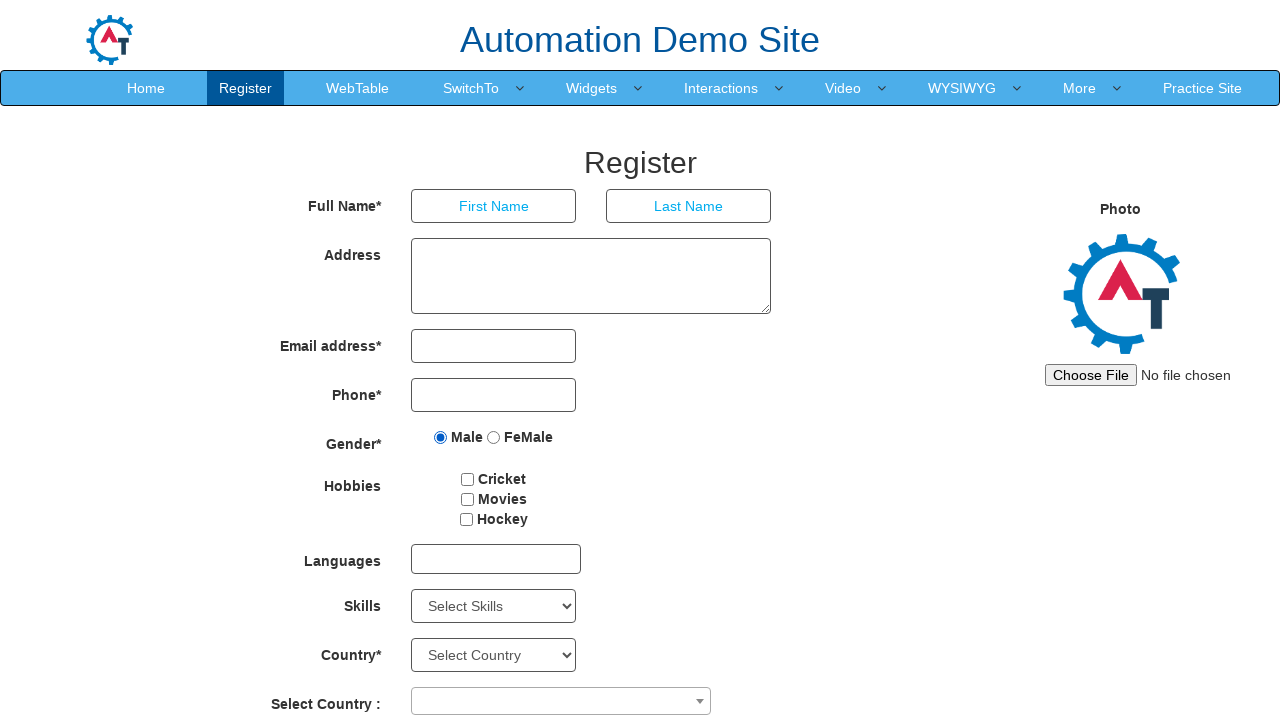